Tests clicking on a link element on the page

Starting URL: https://example.com

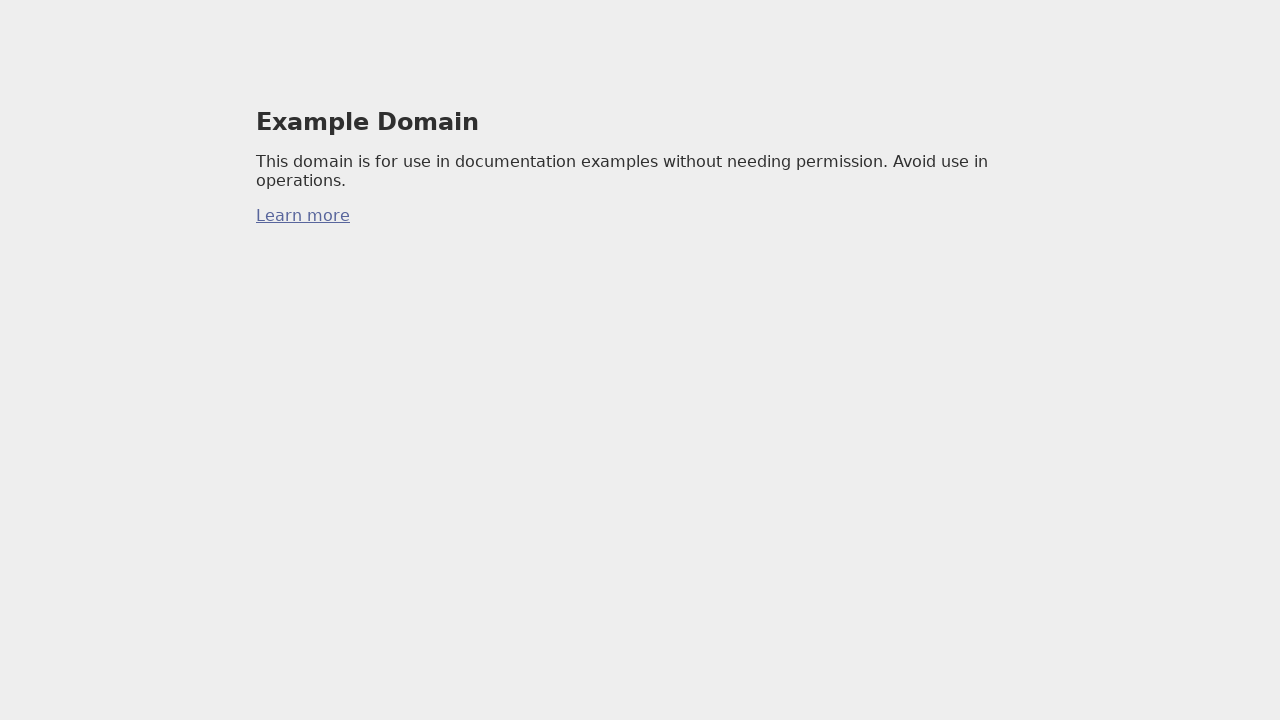

Waited for link element to be present on the page
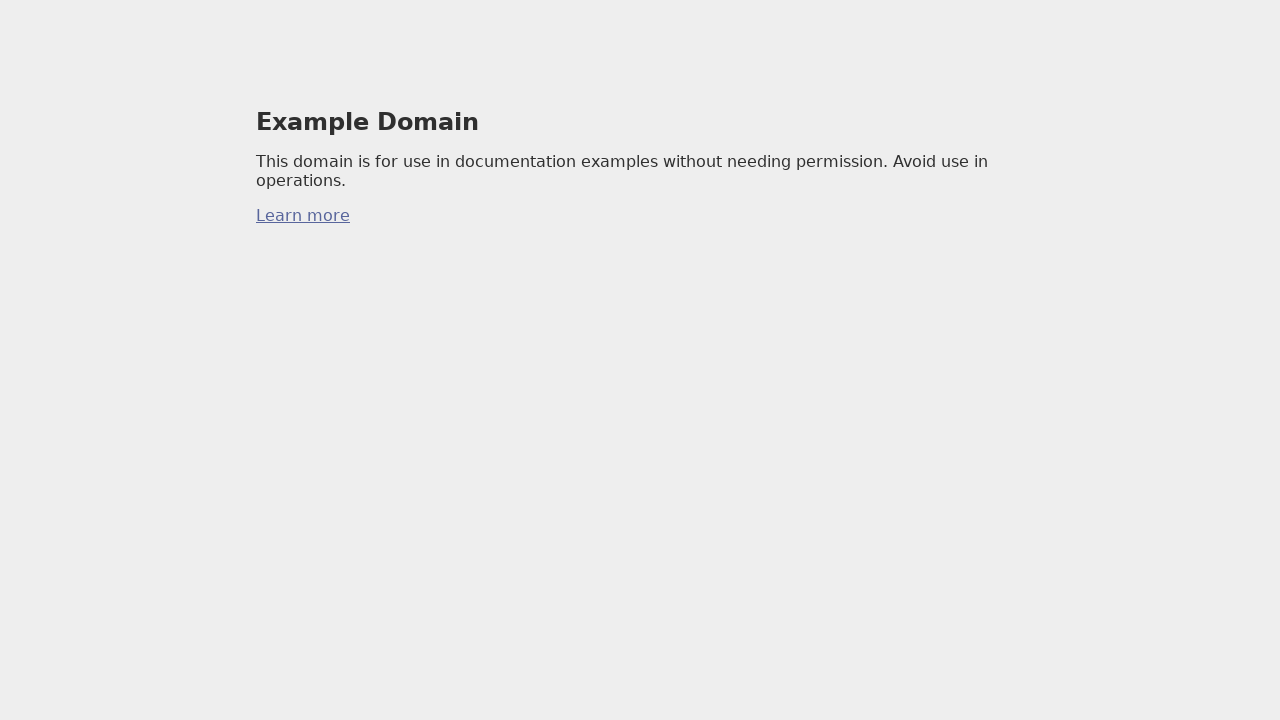

Clicked on the link element at (303, 216) on a
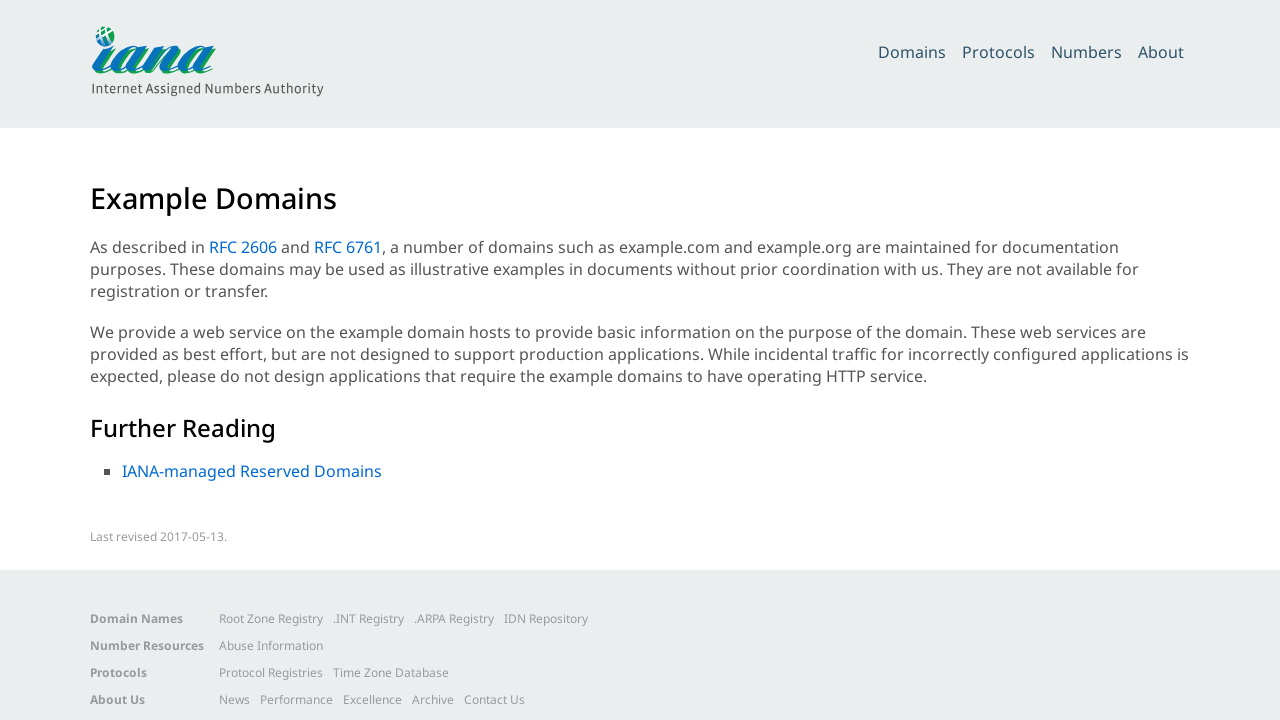

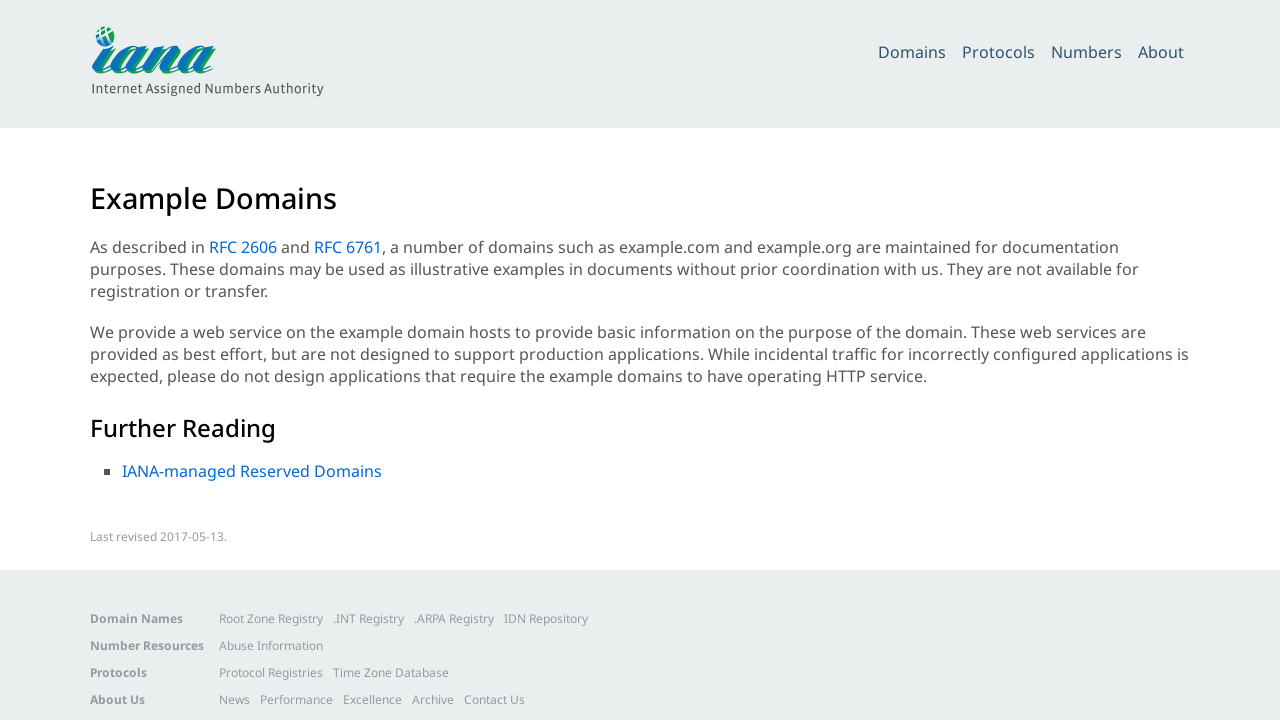